Navigates to Flipkart homepage to demonstrate default timeout settings in Selenium

Starting URL: https://www.flipkart.com

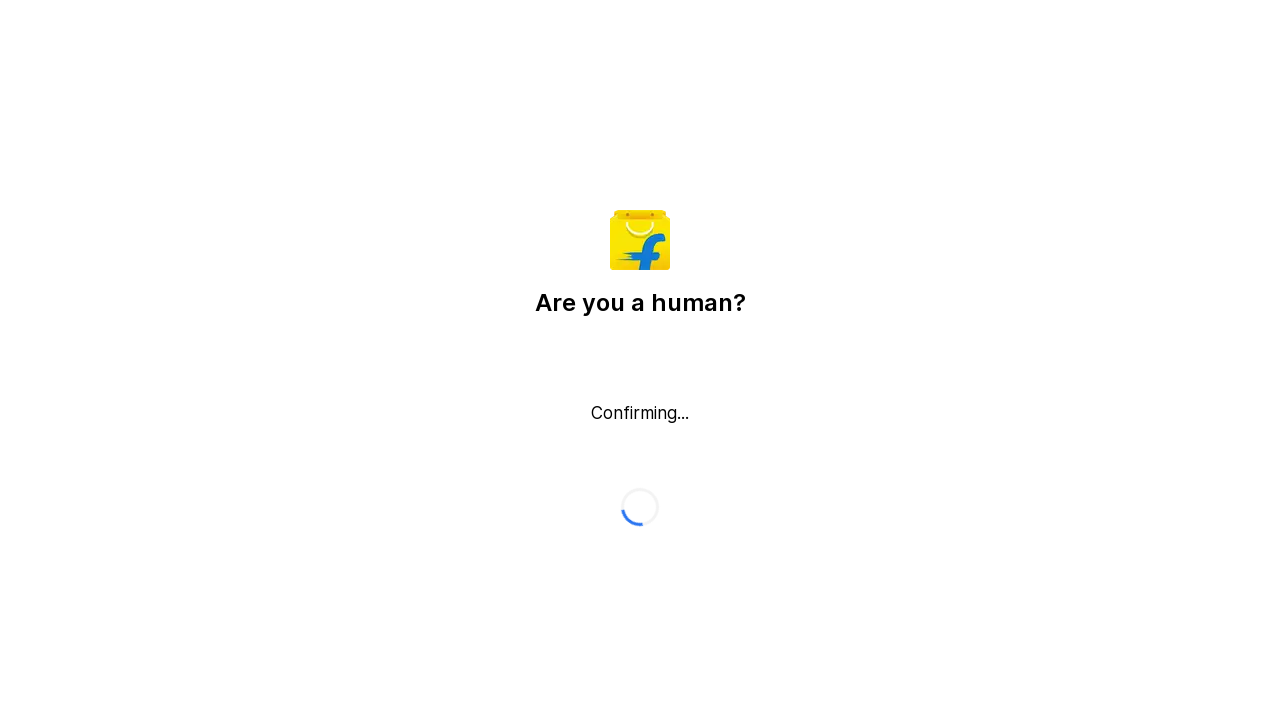

Navigated to Flipkart homepage at https://www.flipkart.com to demonstrate default timeout settings
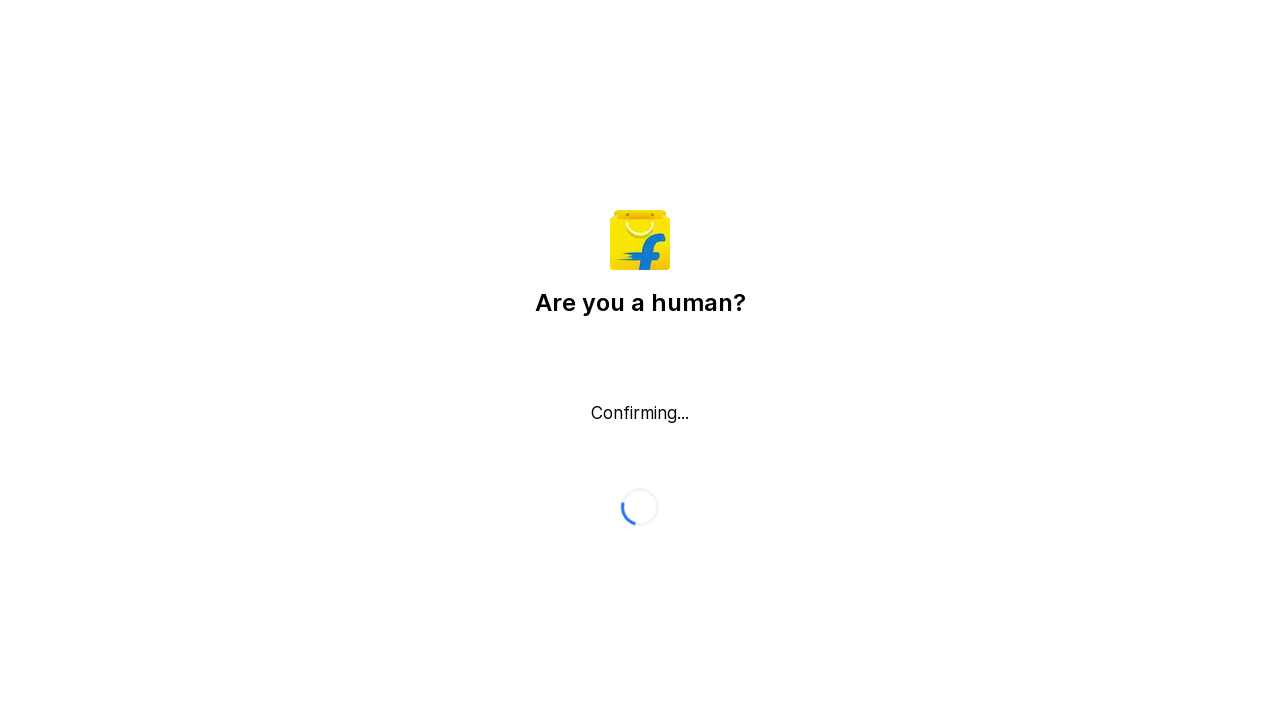

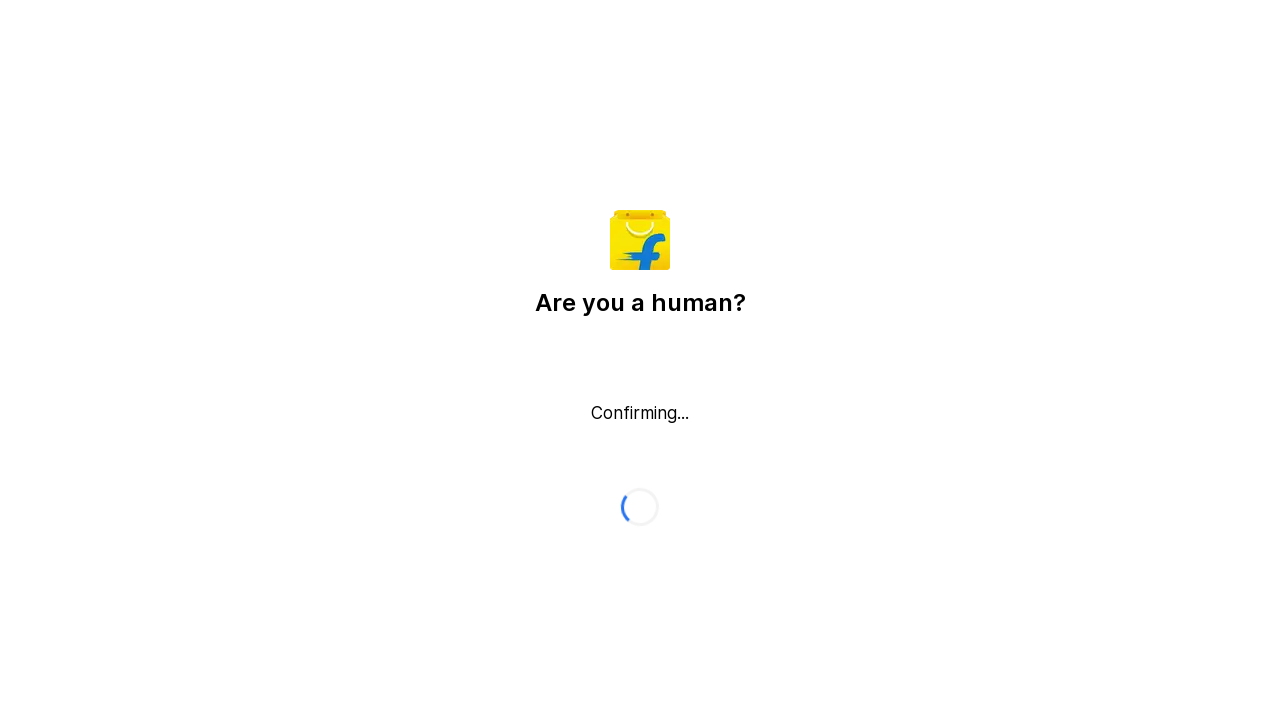